Tests checkbox functionality by checking and unchecking a checkbox, verifying its state changes

Starting URL: https://rahulshettyacademy.com/AutomationPractice/

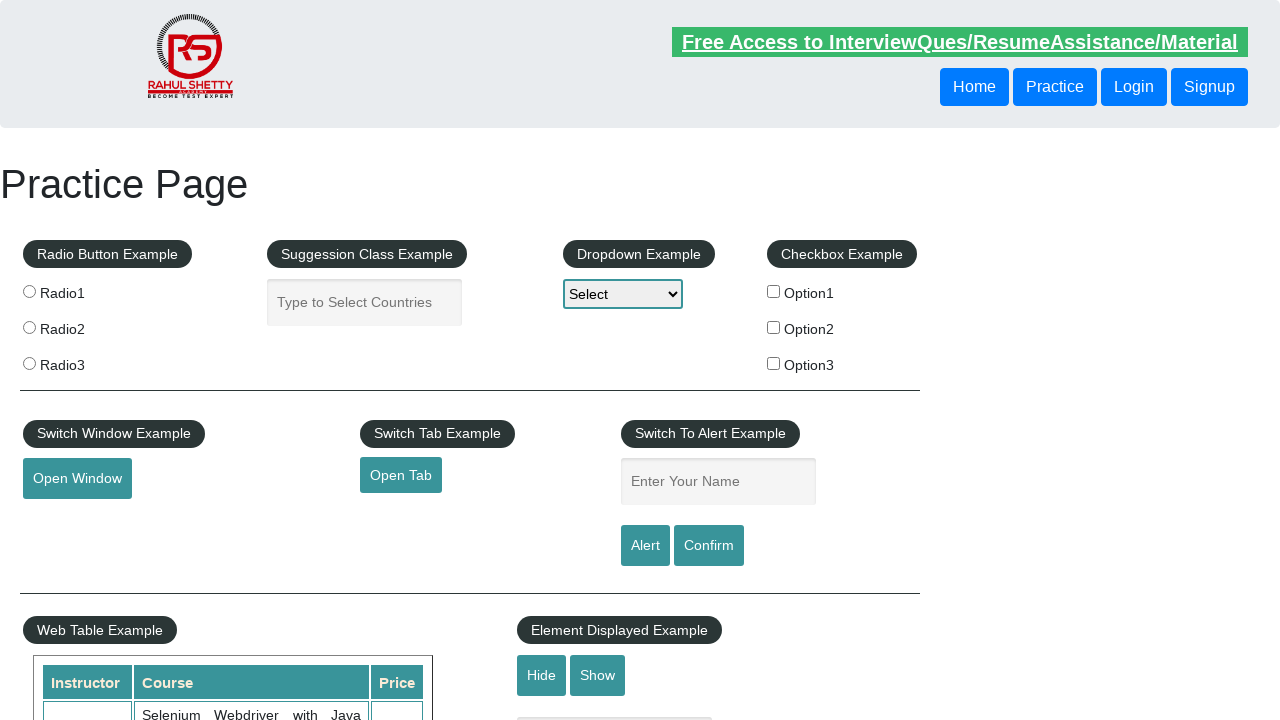

Navigated to AutomationPractice page
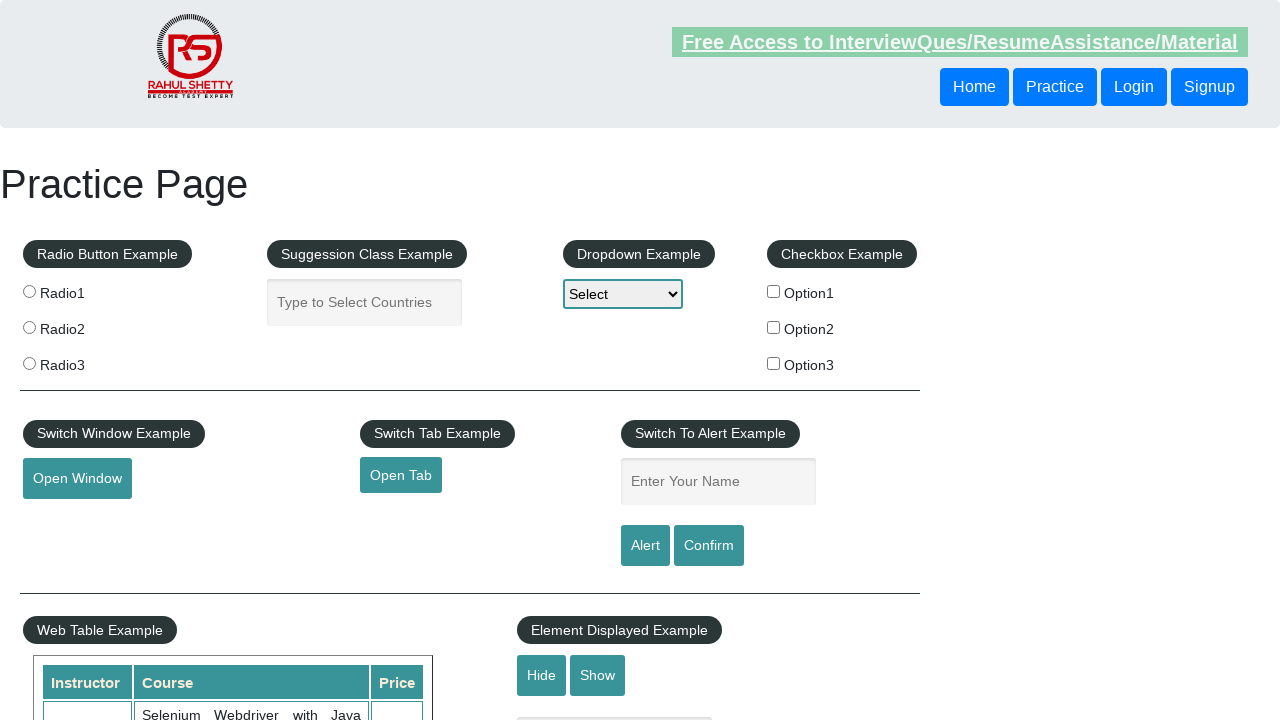

Clicked checkbox to check it at (774, 291) on input#checkBoxOption1
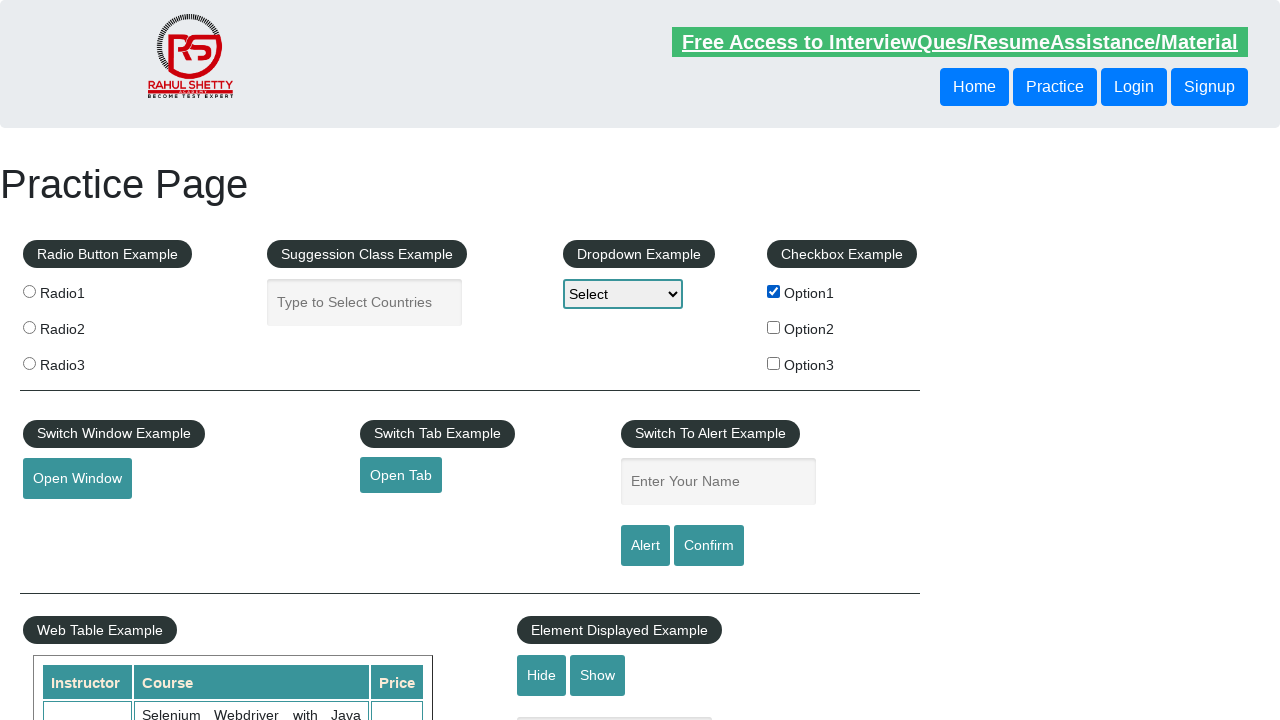

Verified checkbox is checked
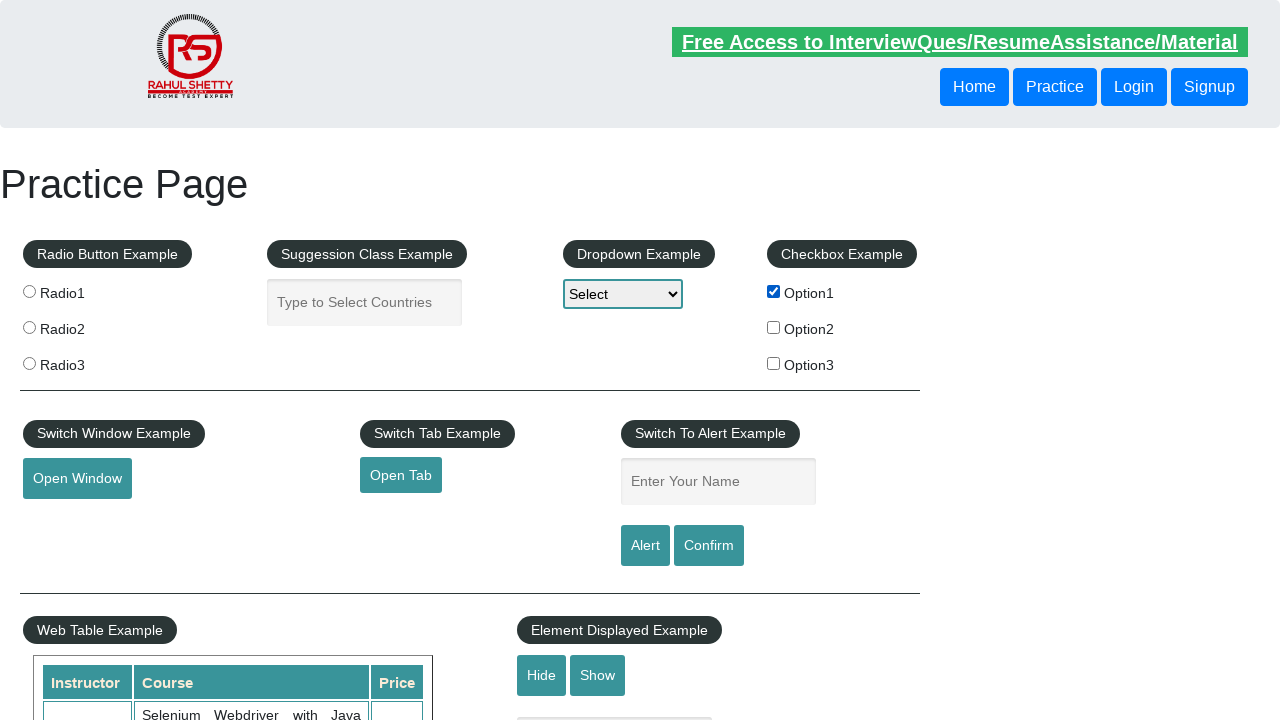

Clicked checkbox to uncheck it at (774, 291) on input#checkBoxOption1
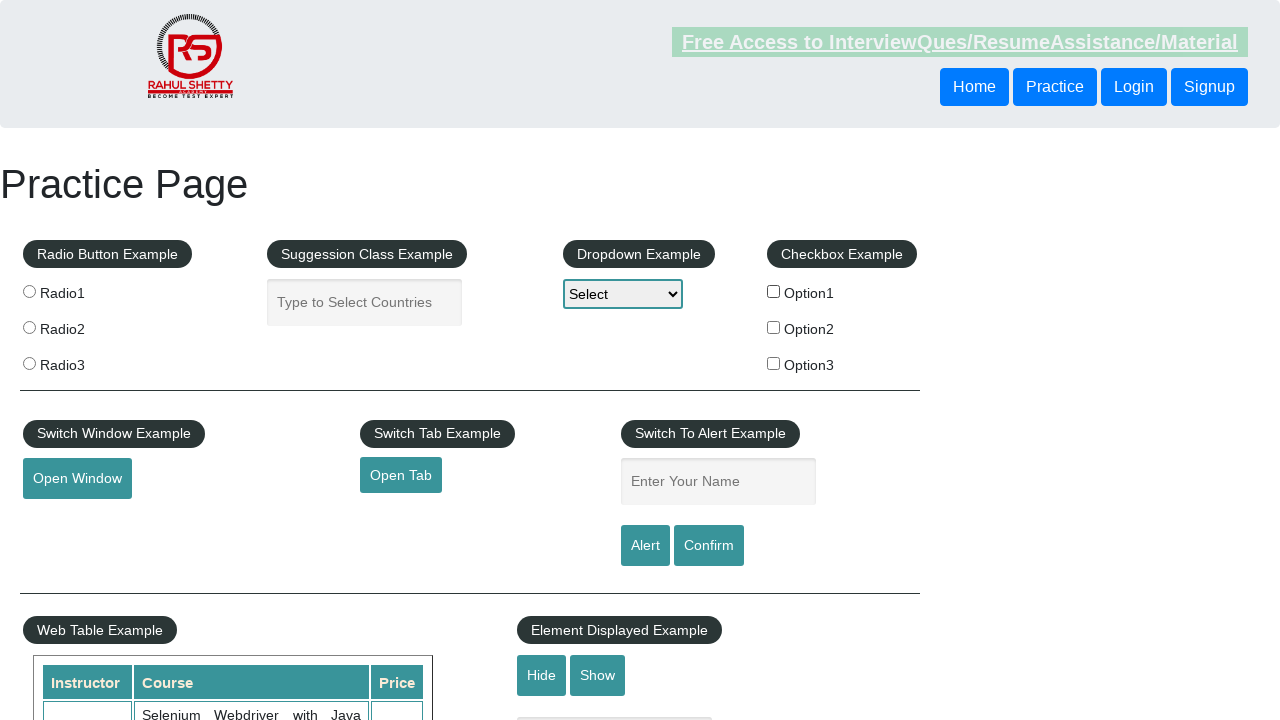

Verified checkbox is unchecked
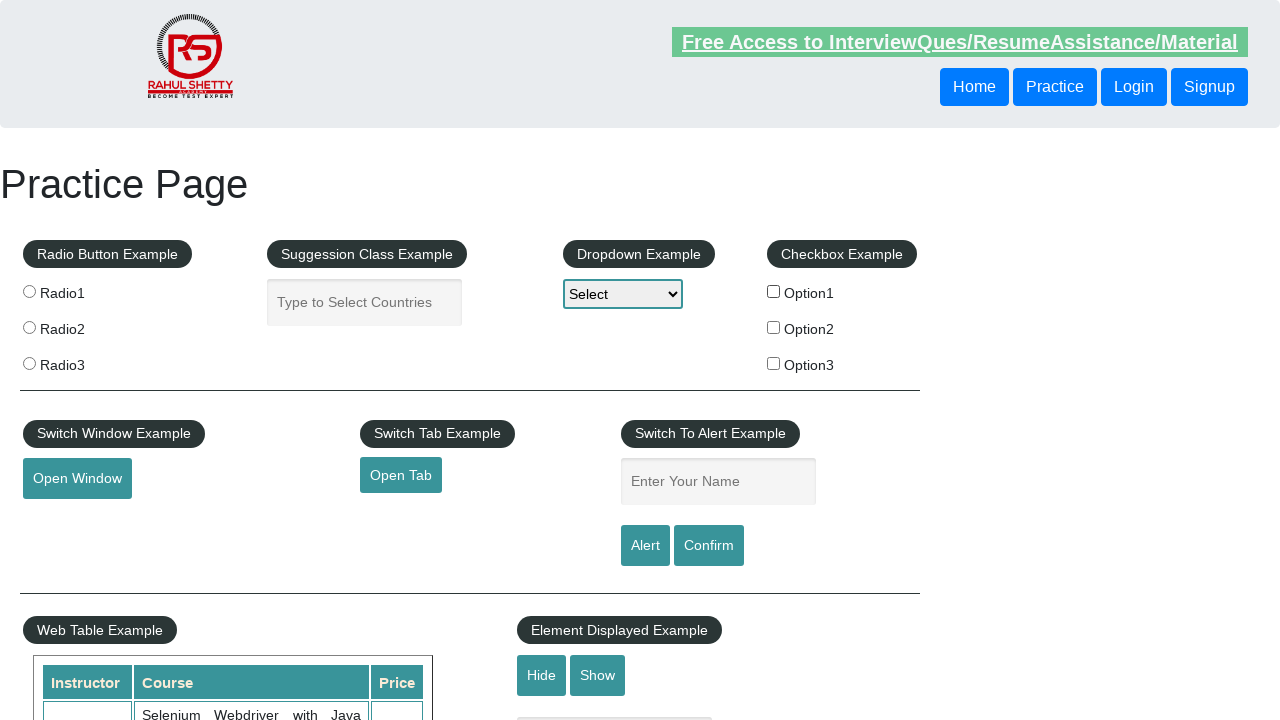

Counted total checkboxes on page: 3
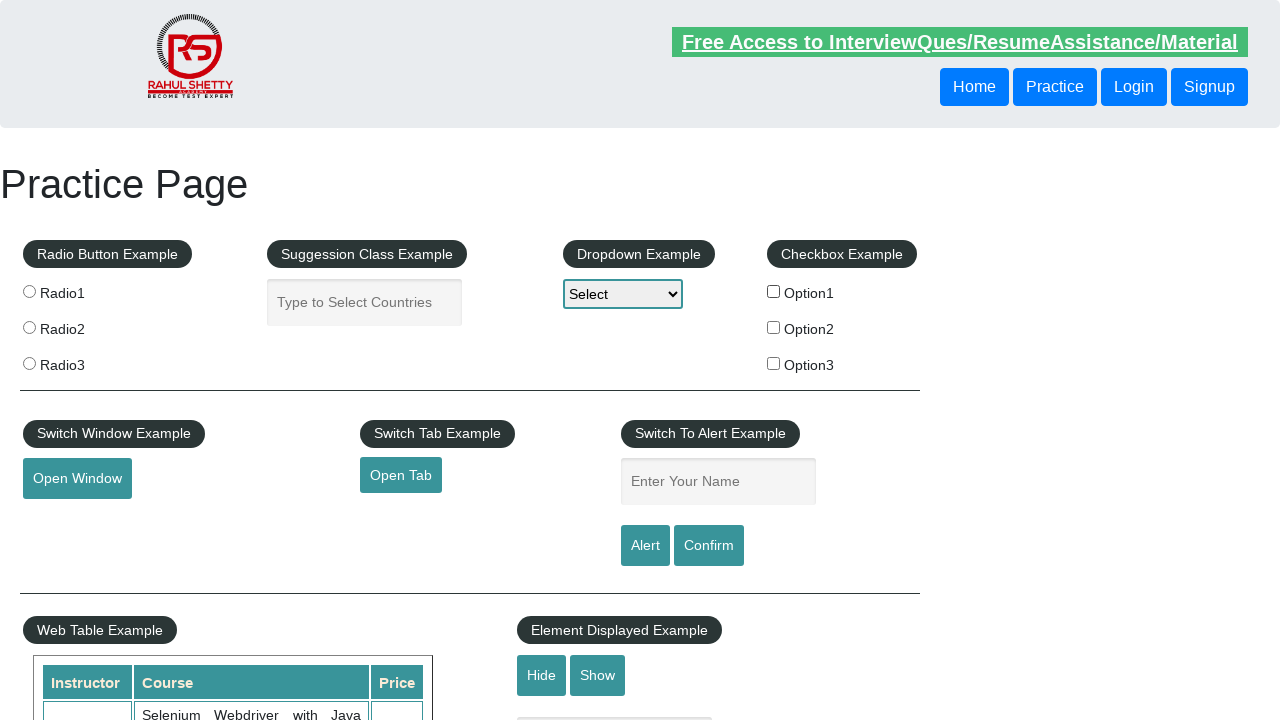

Printed checkbox count: 3
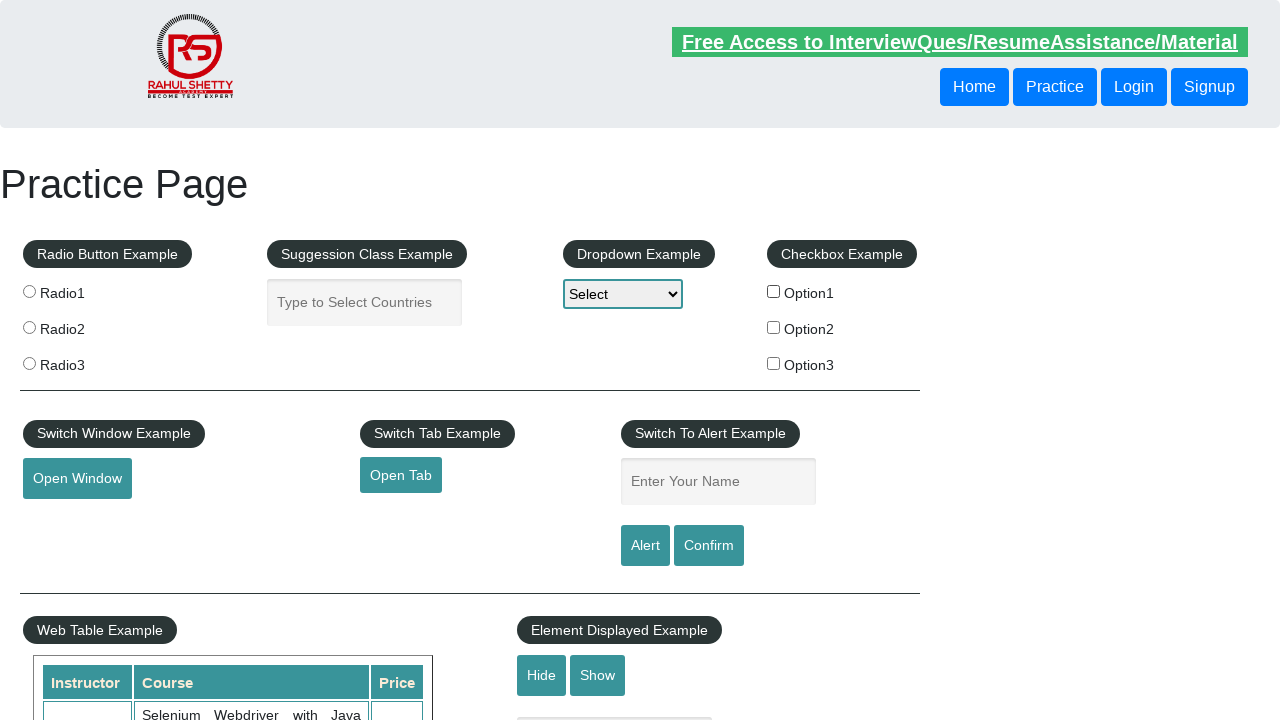

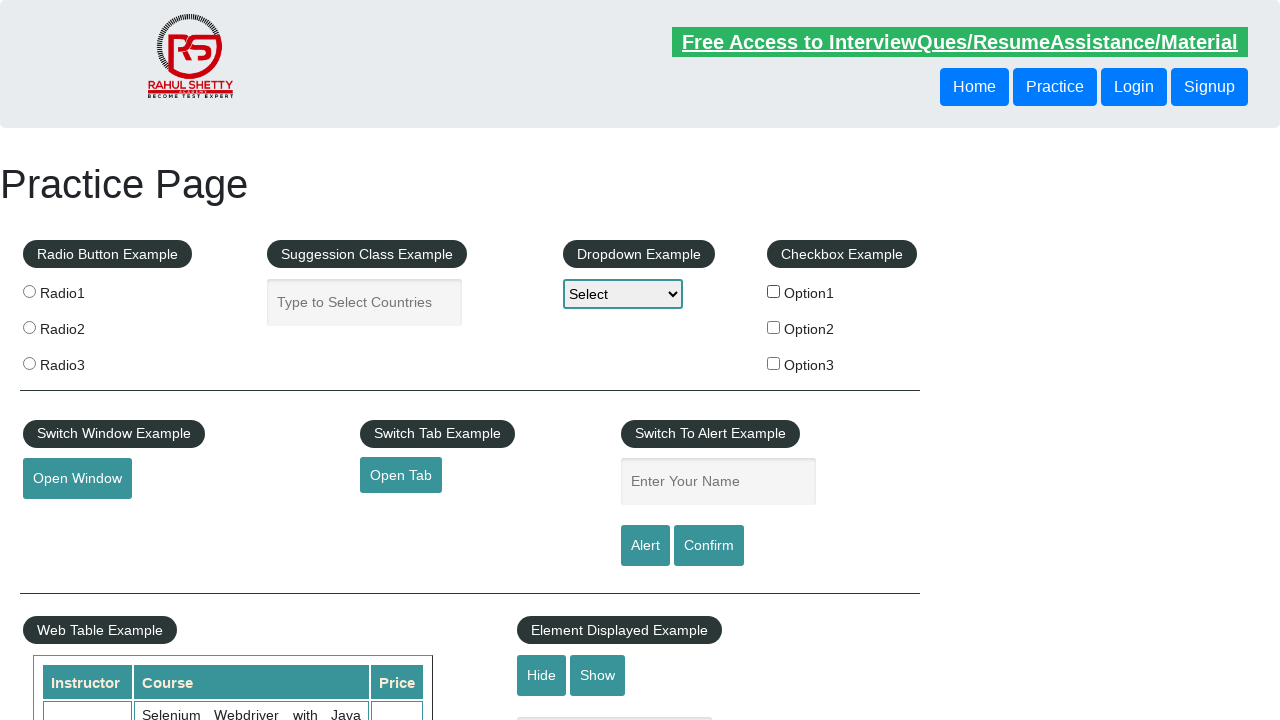